Tests iframe interactions by clicking buttons inside frames, counting total frames, and working with nested frames

Starting URL: https://www.leafground.com/frame.xhtml

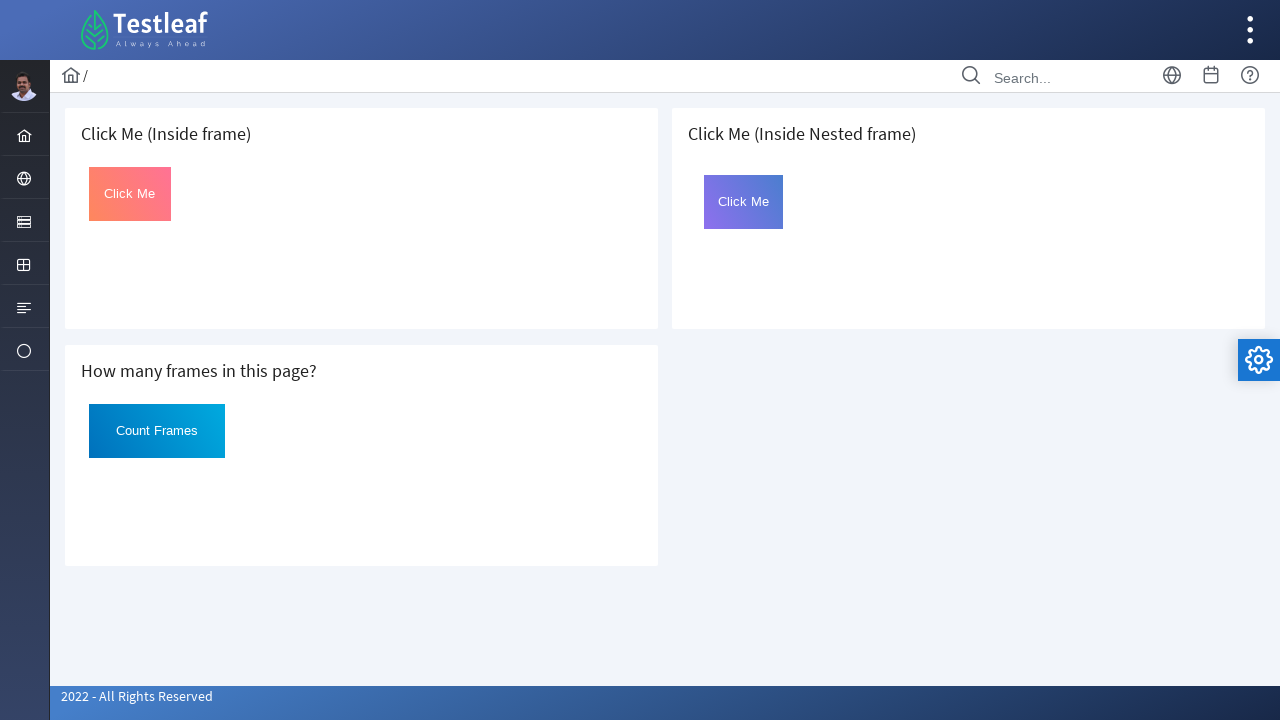

Clicked button inside first iframe at (130, 194) on iframe >> nth=0 >> internal:control=enter-frame >> #Click
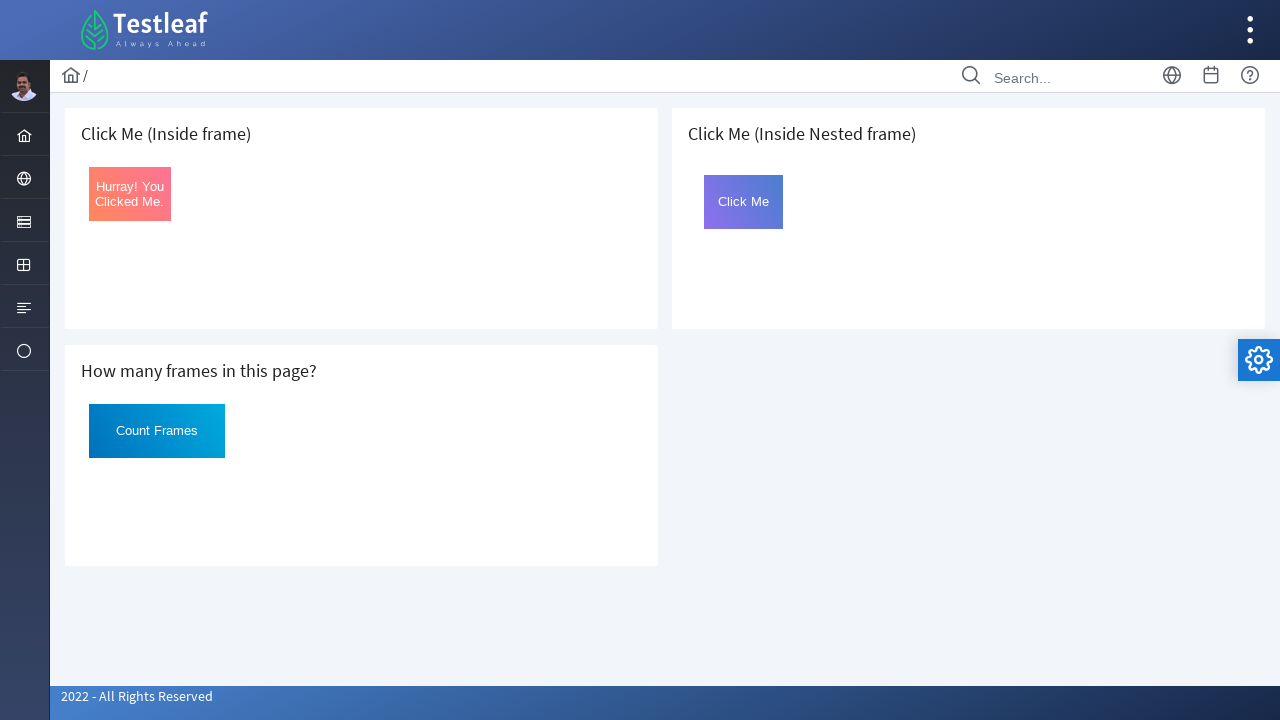

Retrieved button text after click: 'Hurray! You Clicked Me.'
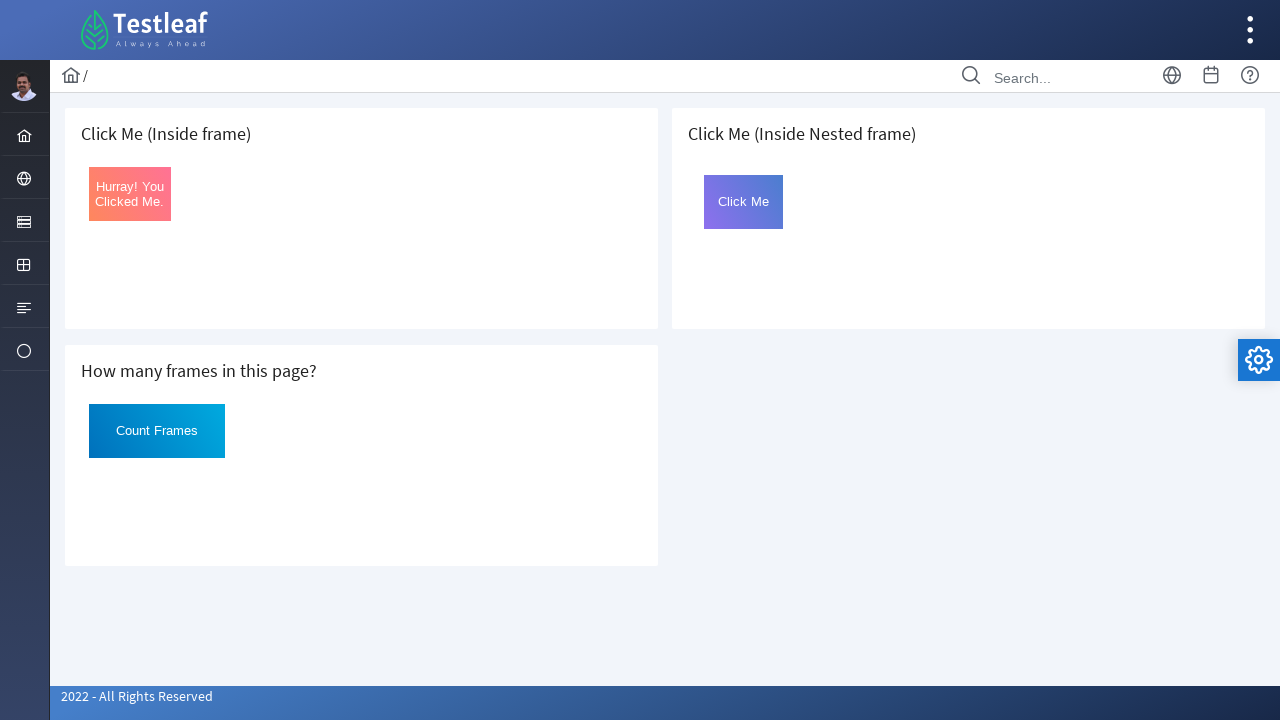

Counted total number of iframes: 3
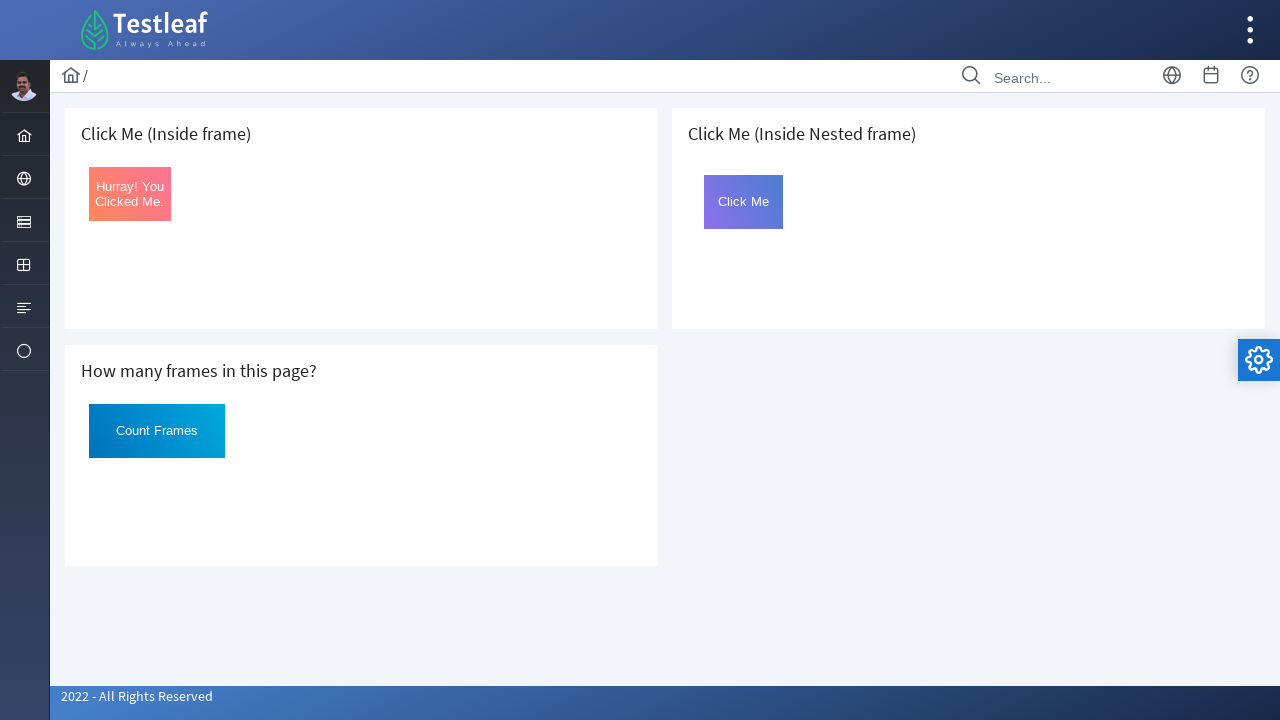

Clicked button inside nested frame (3rd iframe > frame2) at (744, 202) on iframe >> nth=2 >> internal:control=enter-frame >> iframe[name='frame2'] >> inte
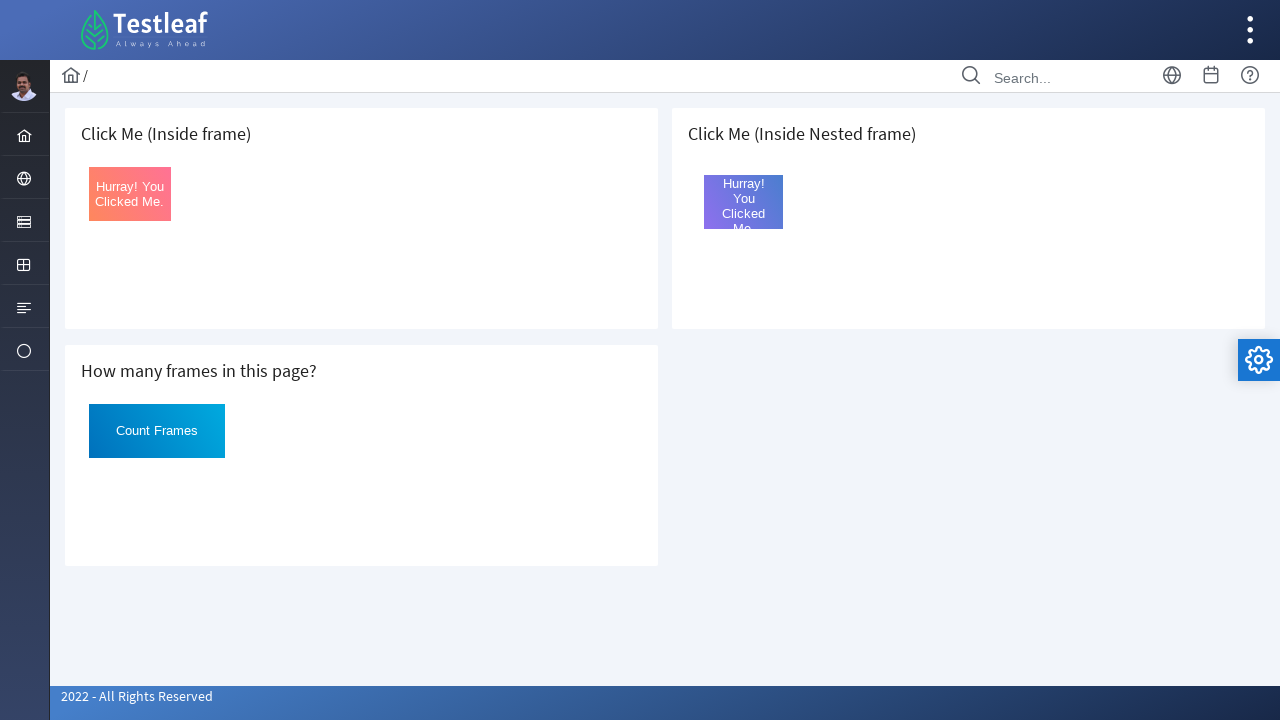

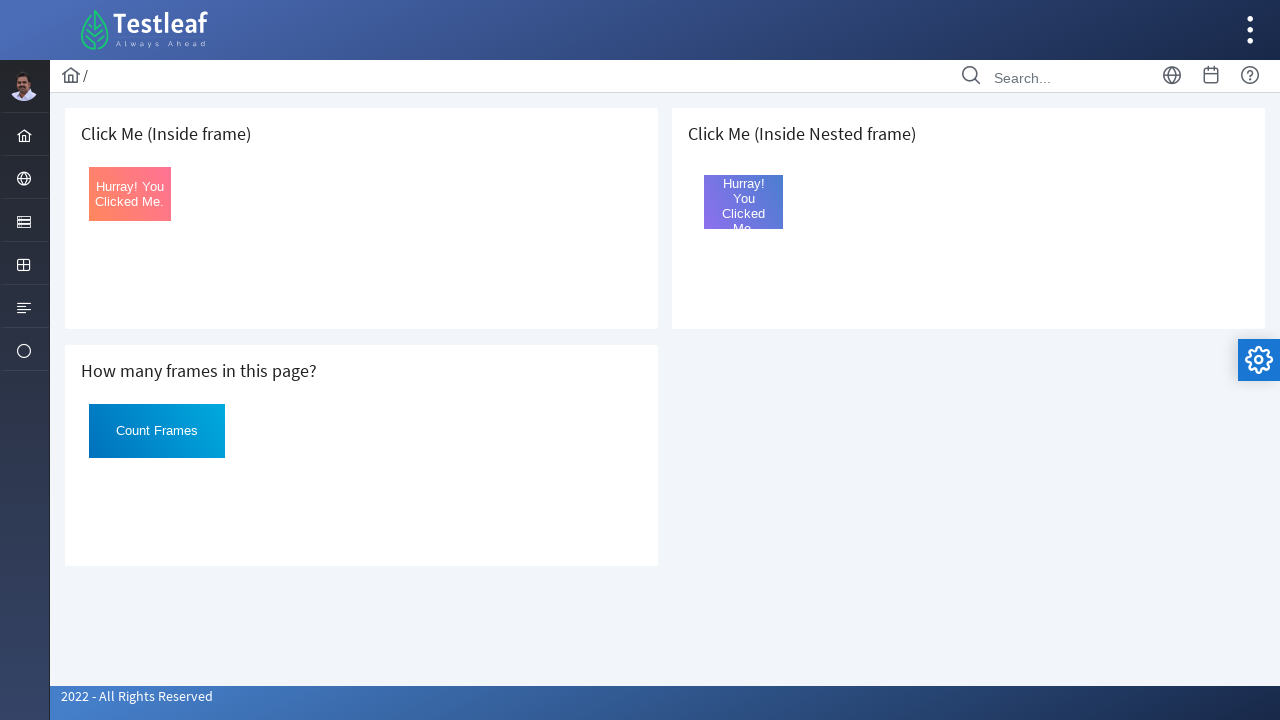